Tests drag and drop by offset functionality by dragging an element by specific pixel coordinates

Starting URL: https://demoqa.com/dragabble

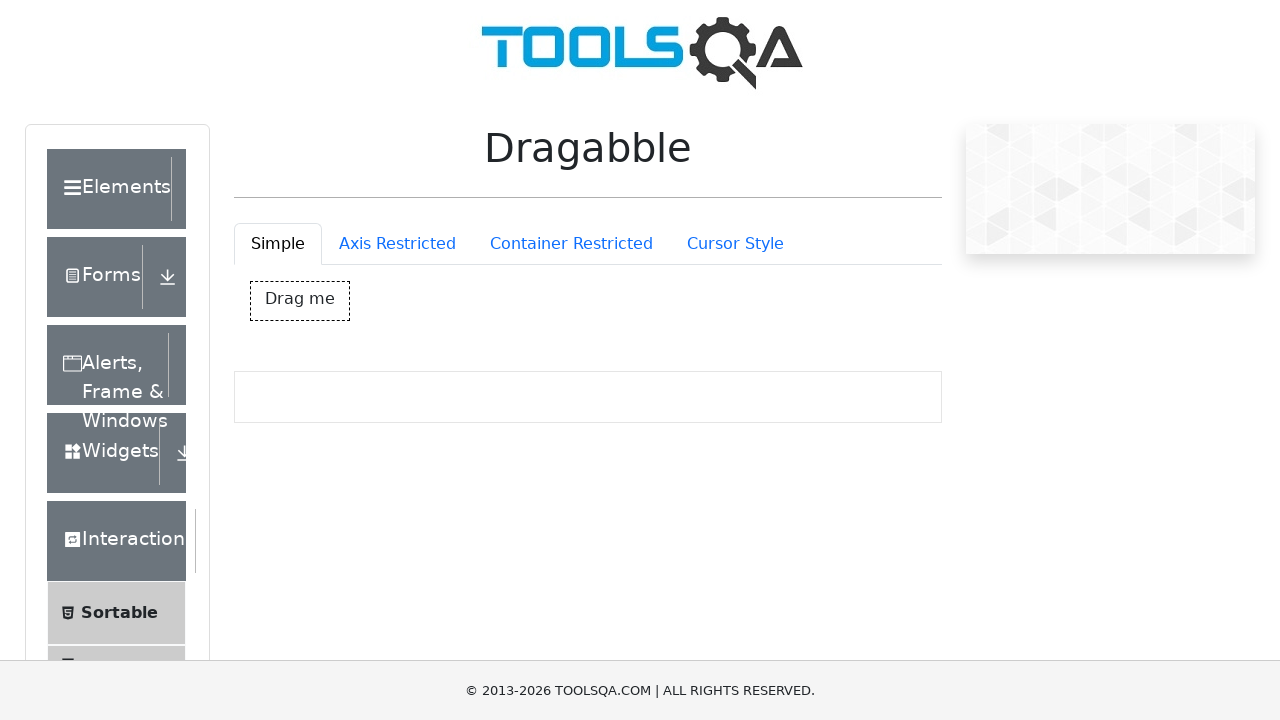

Located the 'Drag me' element
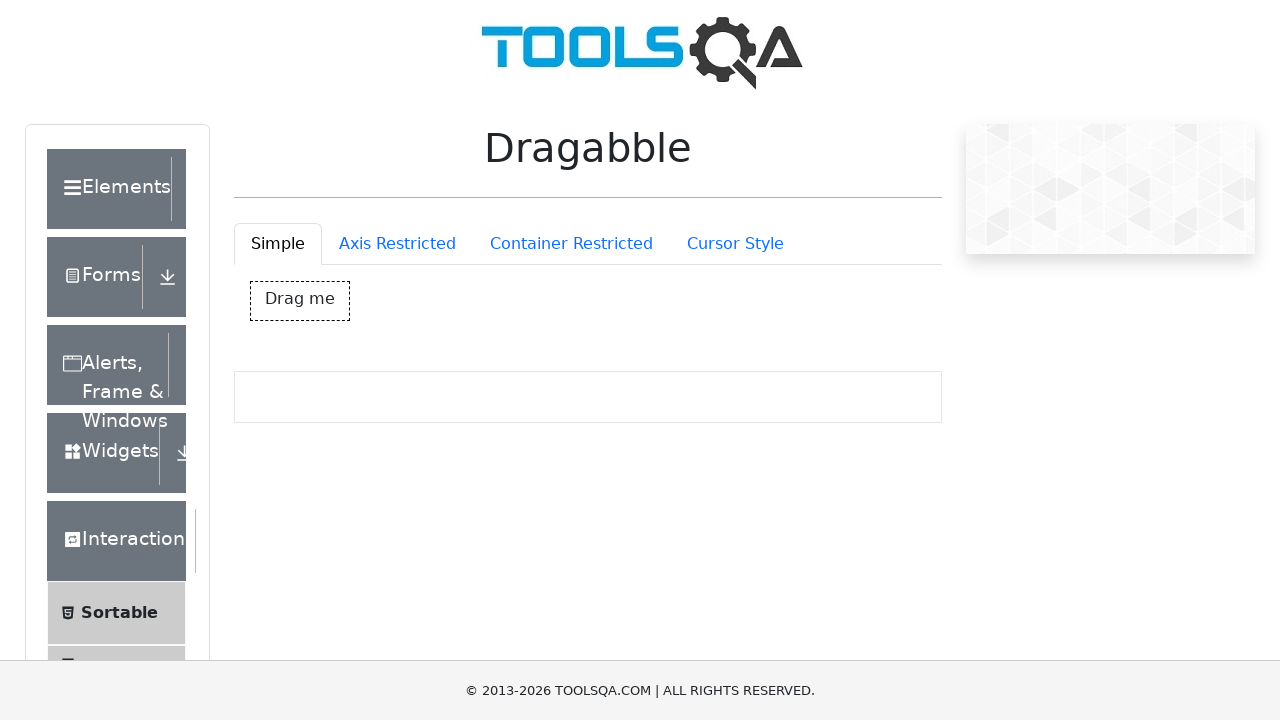

Retrieved bounding box of the draggable element
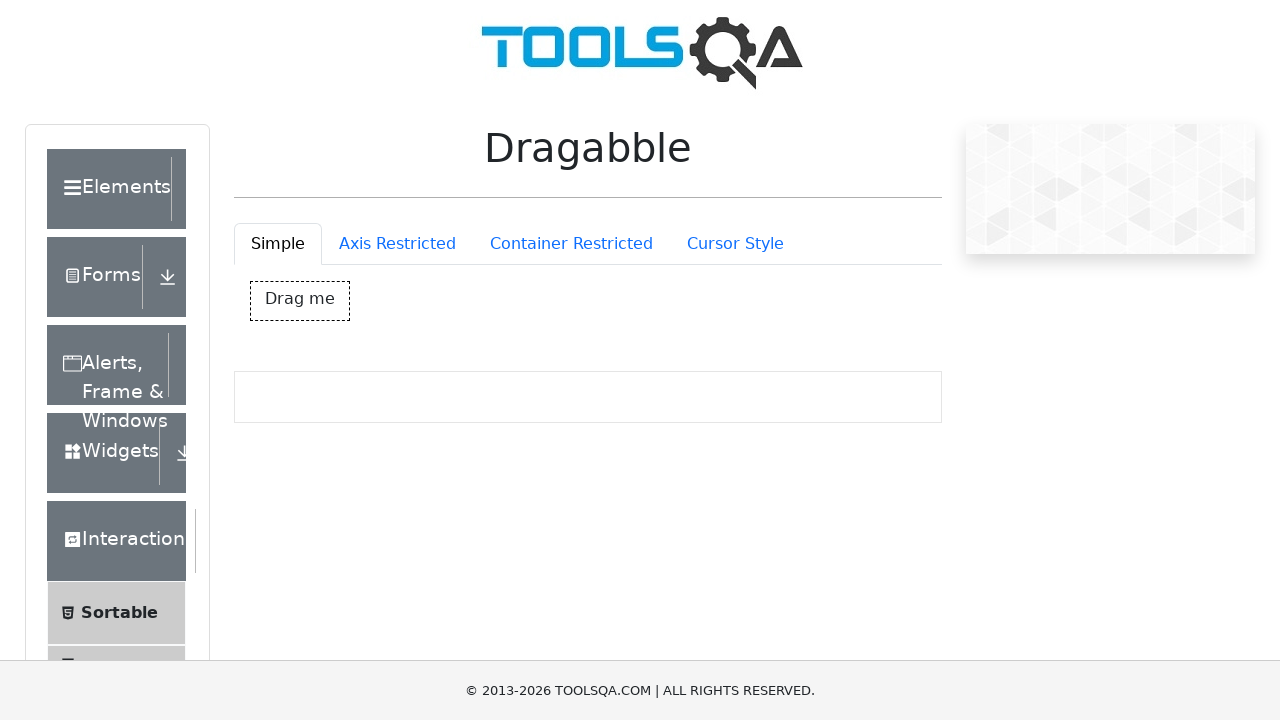

Moved mouse to center of the draggable element at (300, 301)
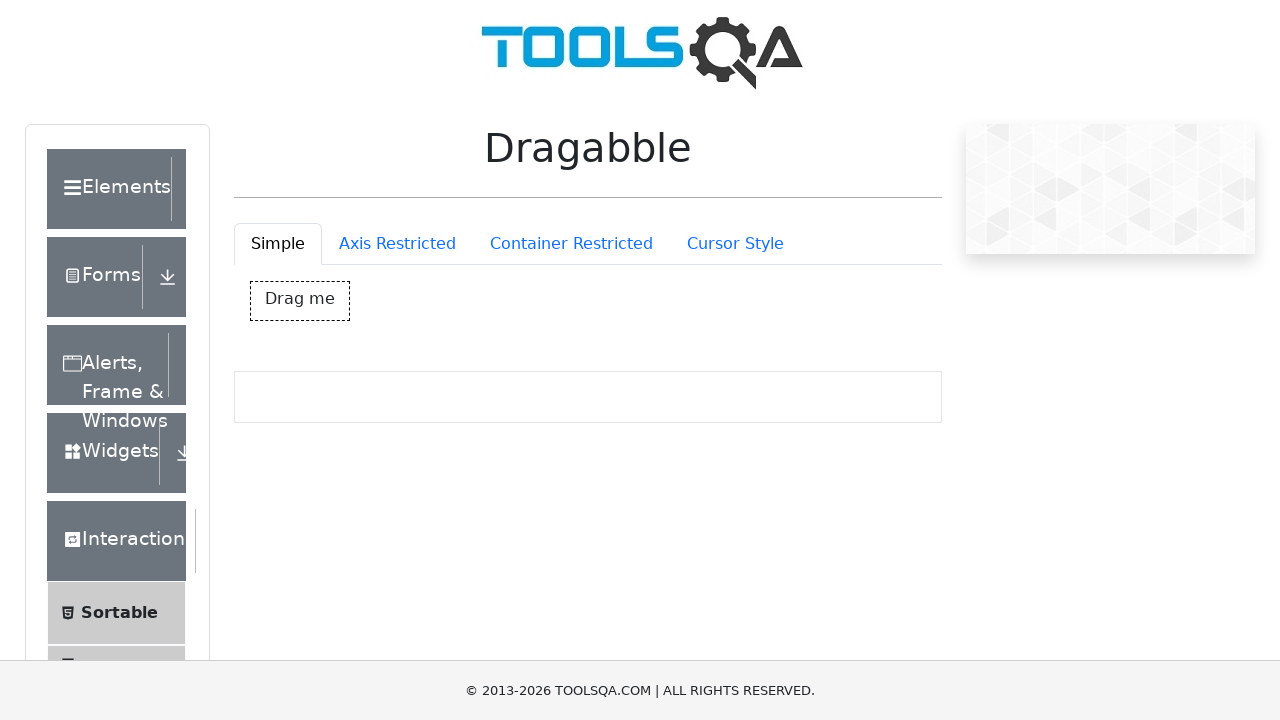

Pressed mouse button down to start drag at (300, 301)
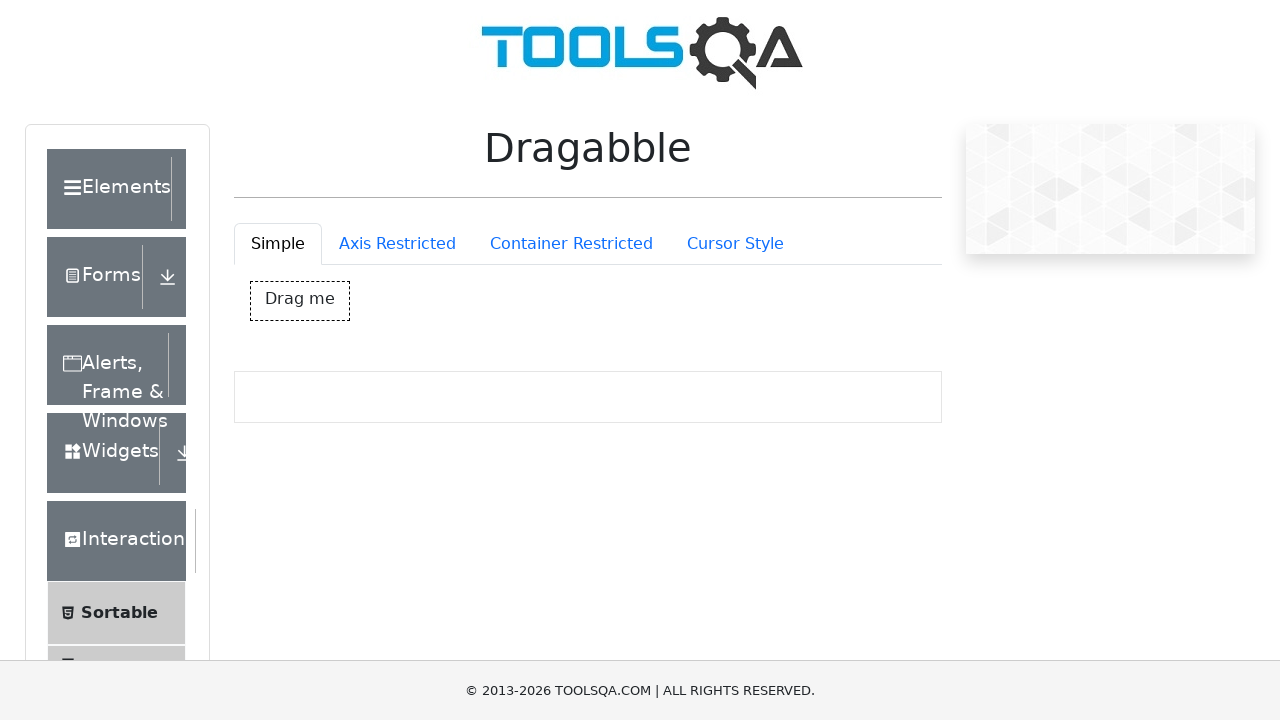

Dragged element 100 pixels right and 100 pixels down at (400, 401)
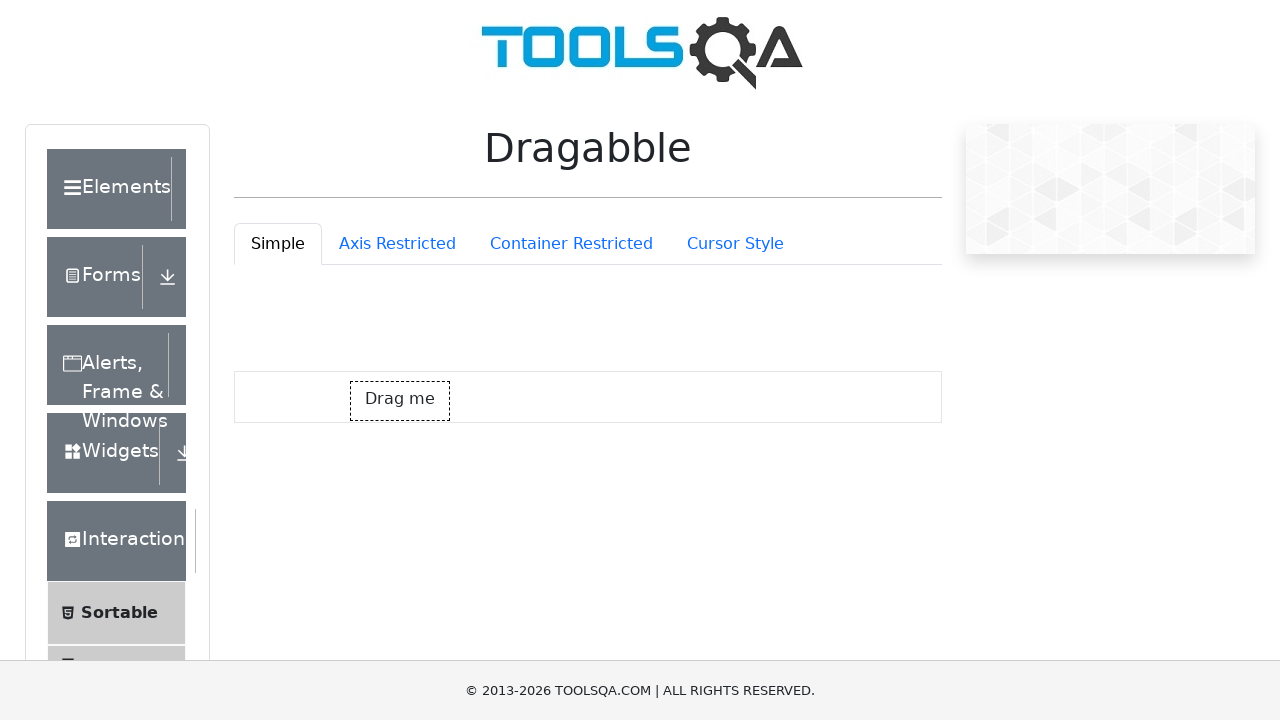

Released mouse button to complete drag and drop at (400, 401)
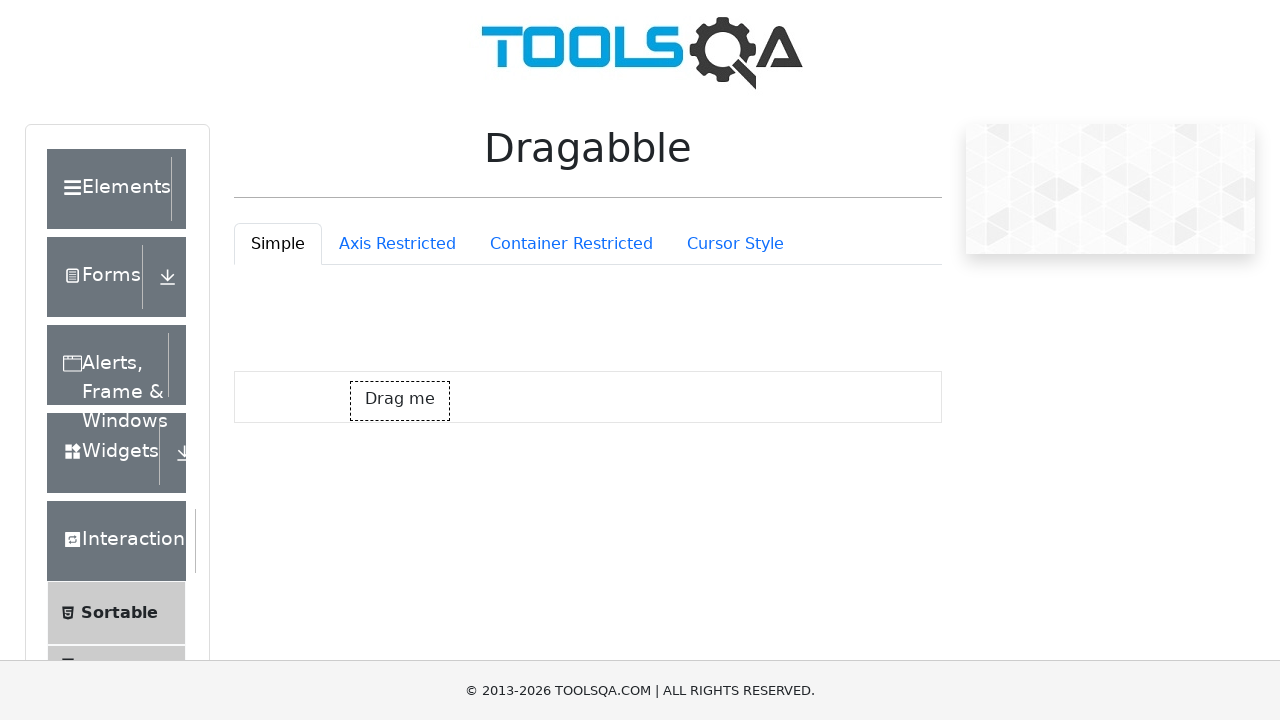

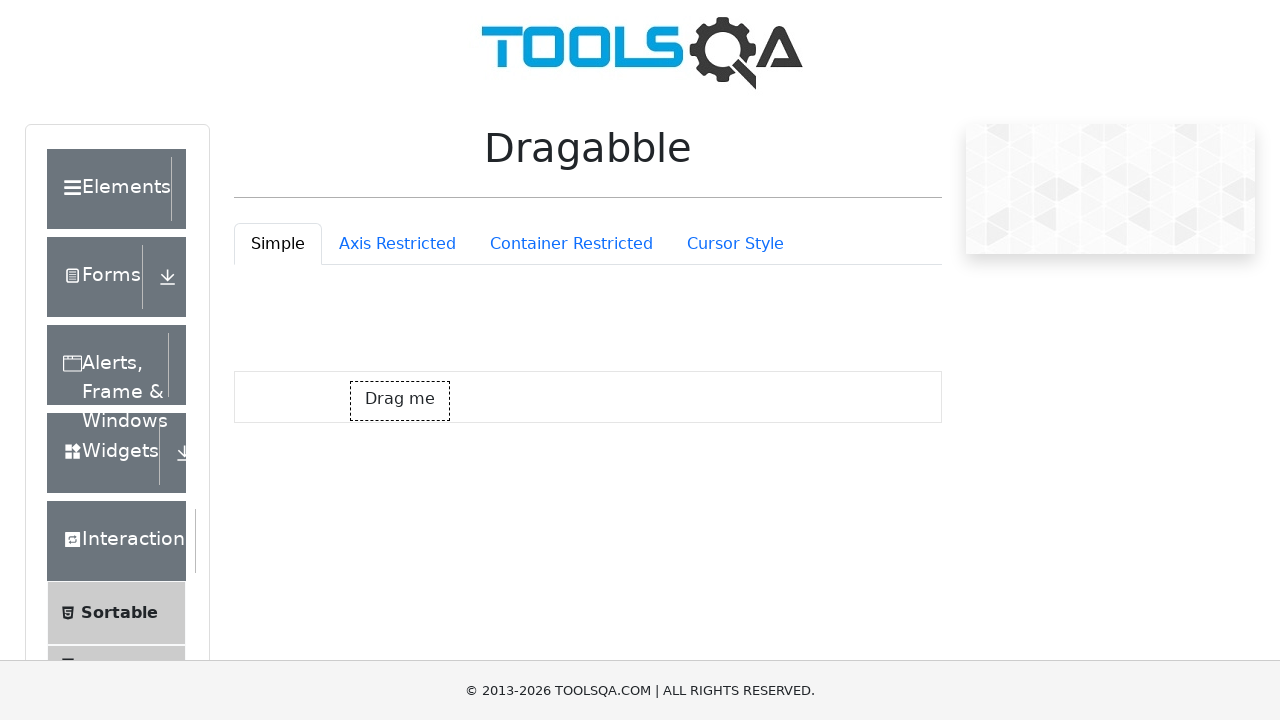